Tests checkbox functionality on a practice automation page by clicking three individual checkboxes, verifying their states, and then iterating through all checkboxes on the page to toggle them.

Starting URL: https://rahulshettyacademy.com/AutomationPractice/

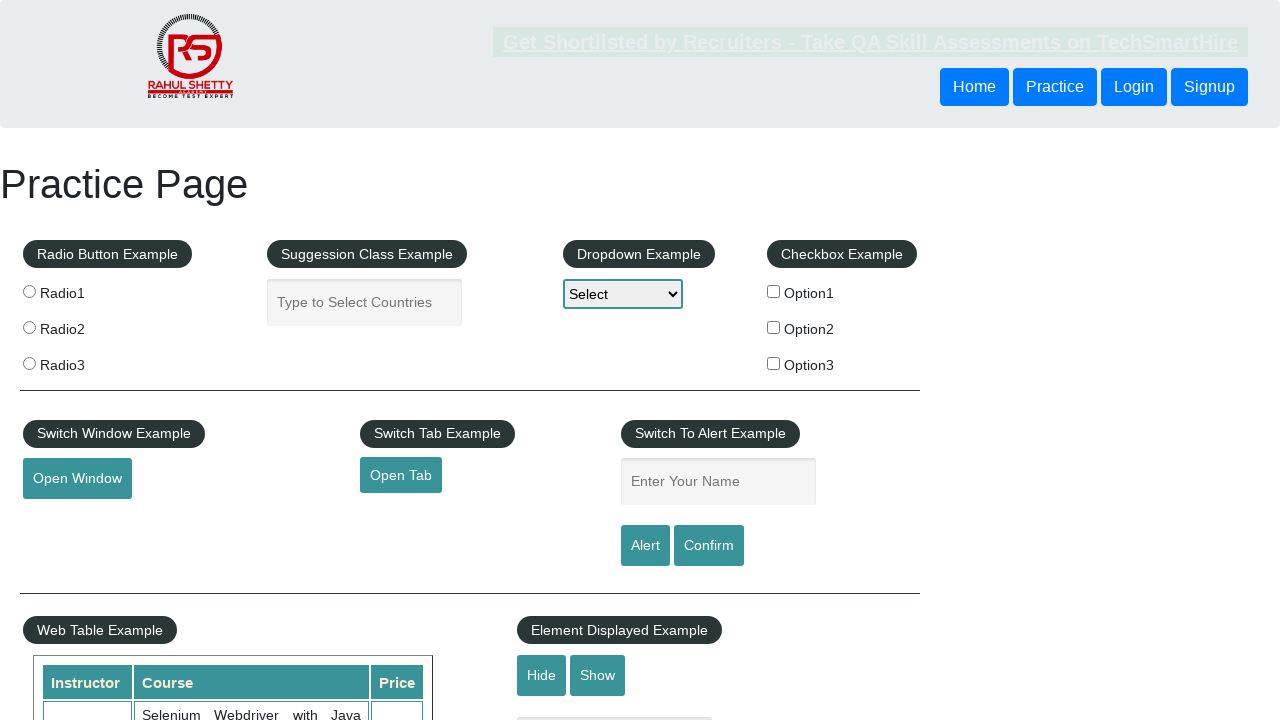

Clicked checkbox option 1 at (774, 291) on #checkBoxOption1
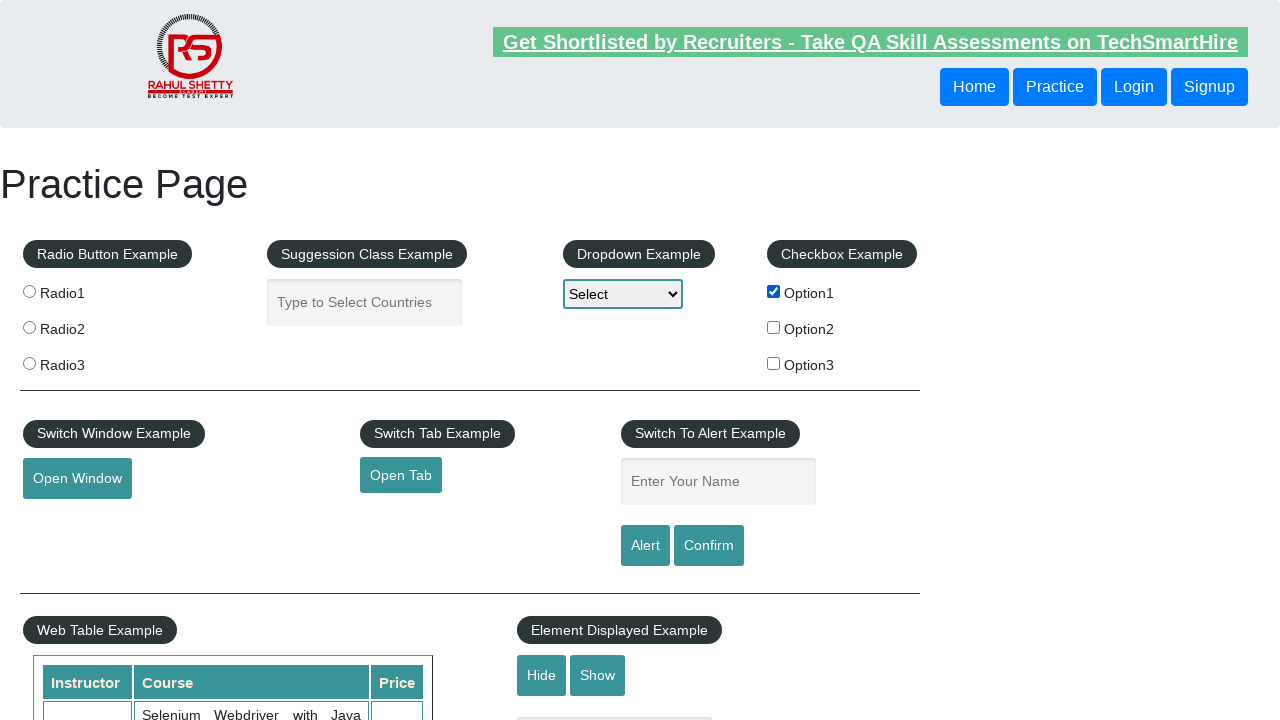

Clicked checkbox option 2 at (774, 327) on #checkBoxOption2
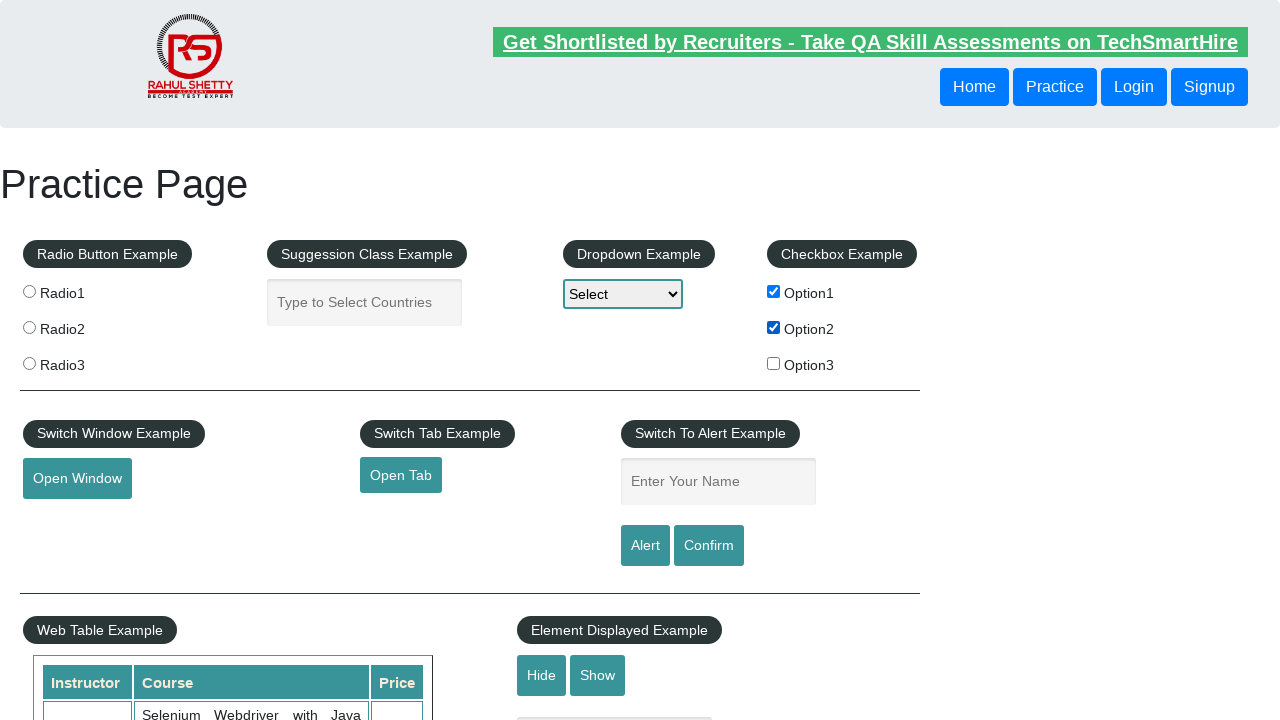

Clicked checkbox option 3 at (774, 363) on #checkBoxOption3
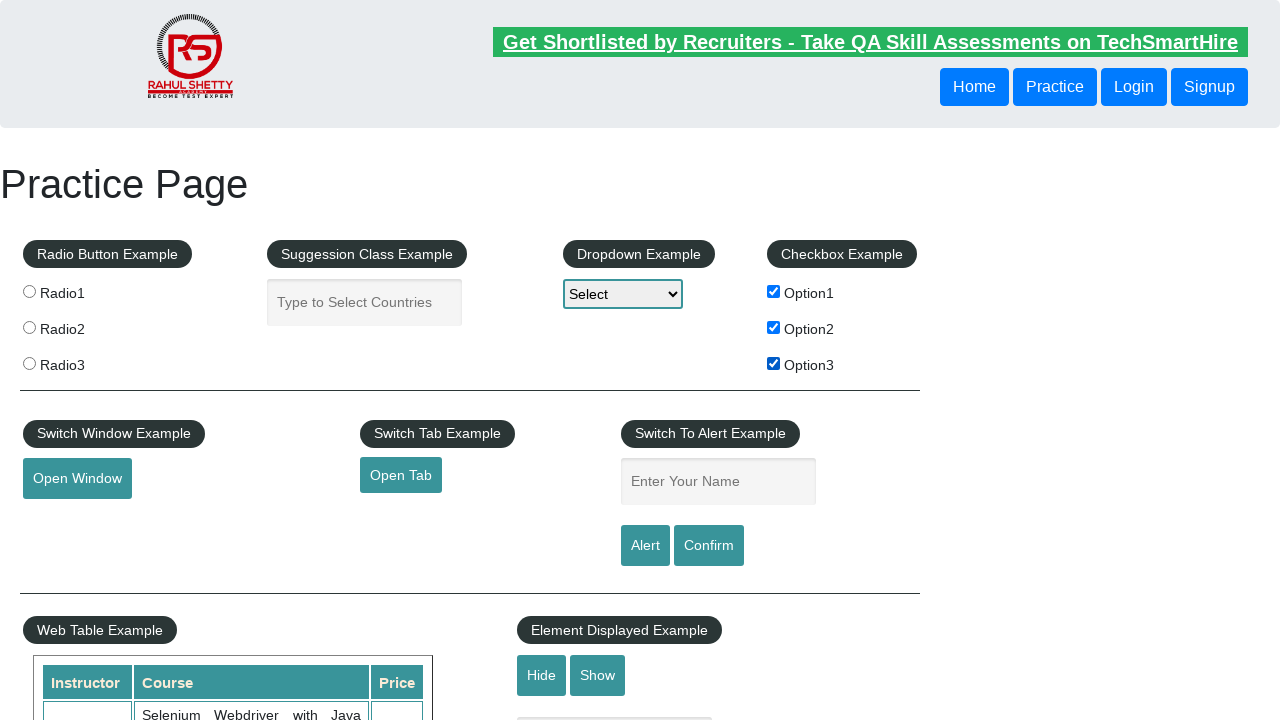

Toggled checkbox at index 0 at (774, 291) on input[type='checkbox'] >> nth=0
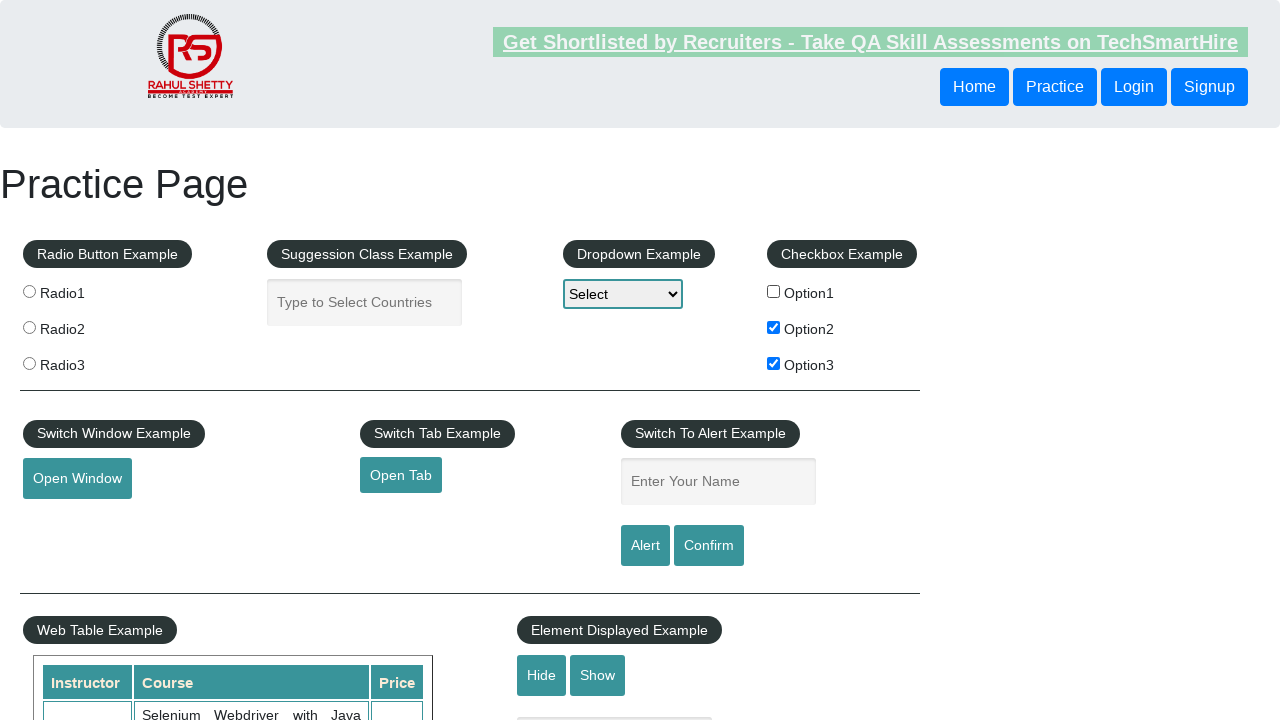

Toggled checkbox at index 1 at (774, 327) on input[type='checkbox'] >> nth=1
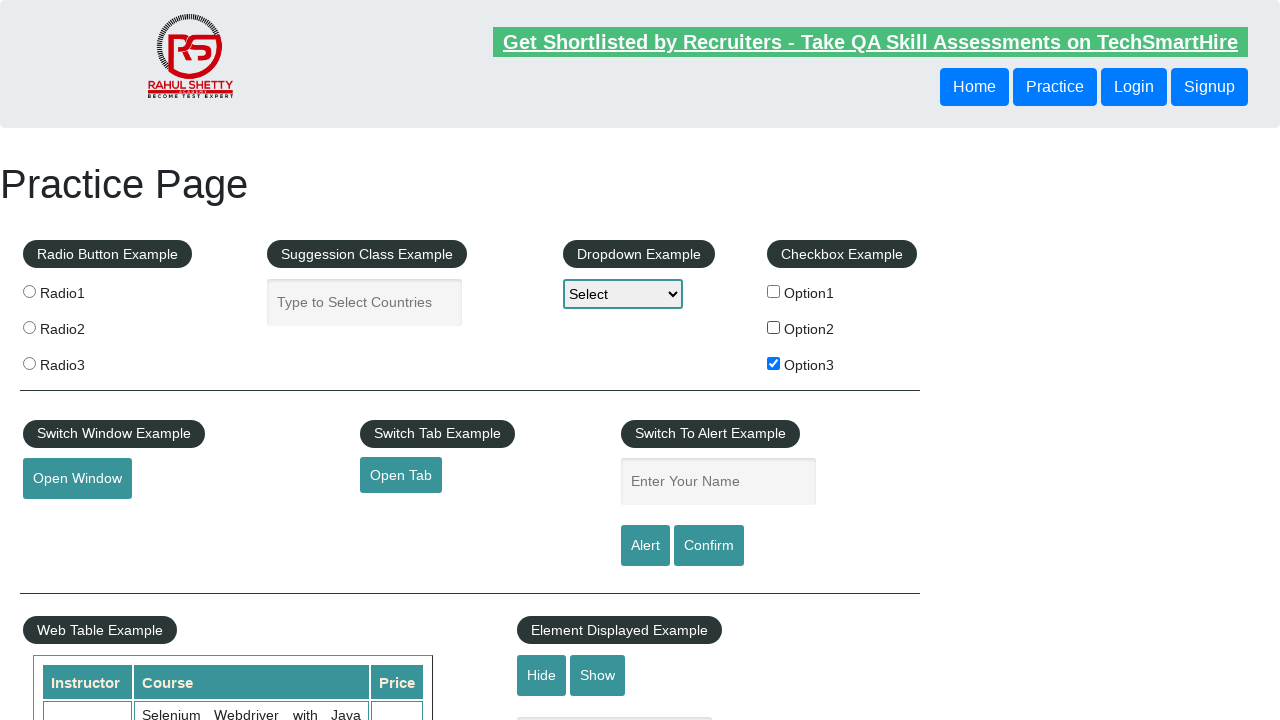

Toggled checkbox at index 2 at (774, 363) on input[type='checkbox'] >> nth=2
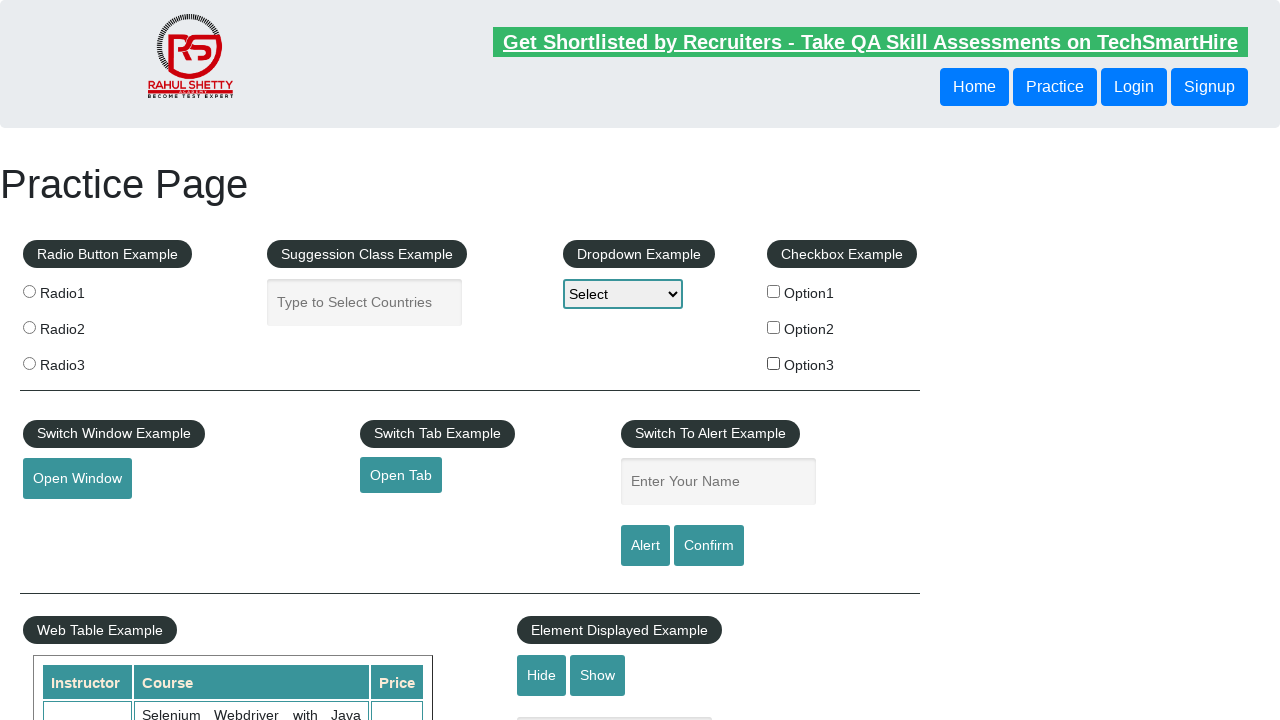

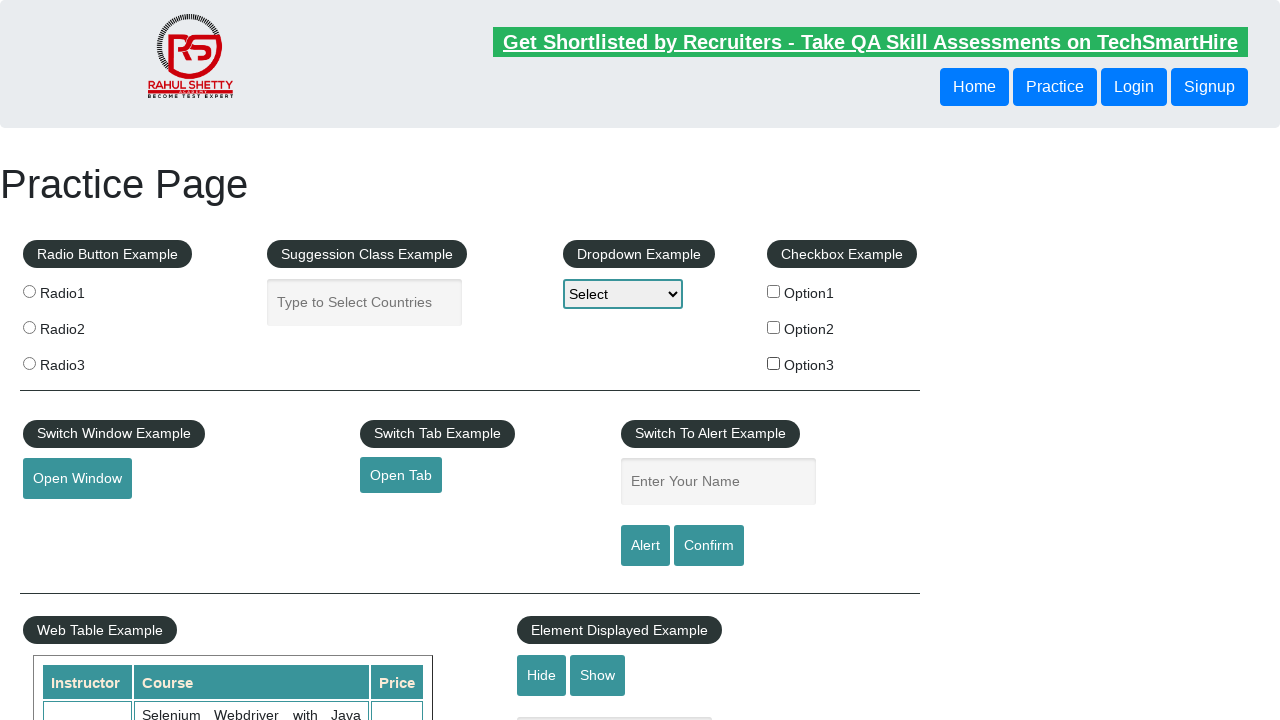